Tests that navigating to BROWSE LANGUAGES menu and submenu J displays the correct header text indicating all languages starting with J are shown sorted by Language.

Starting URL: http://www.99-bottles-of-beer.net/

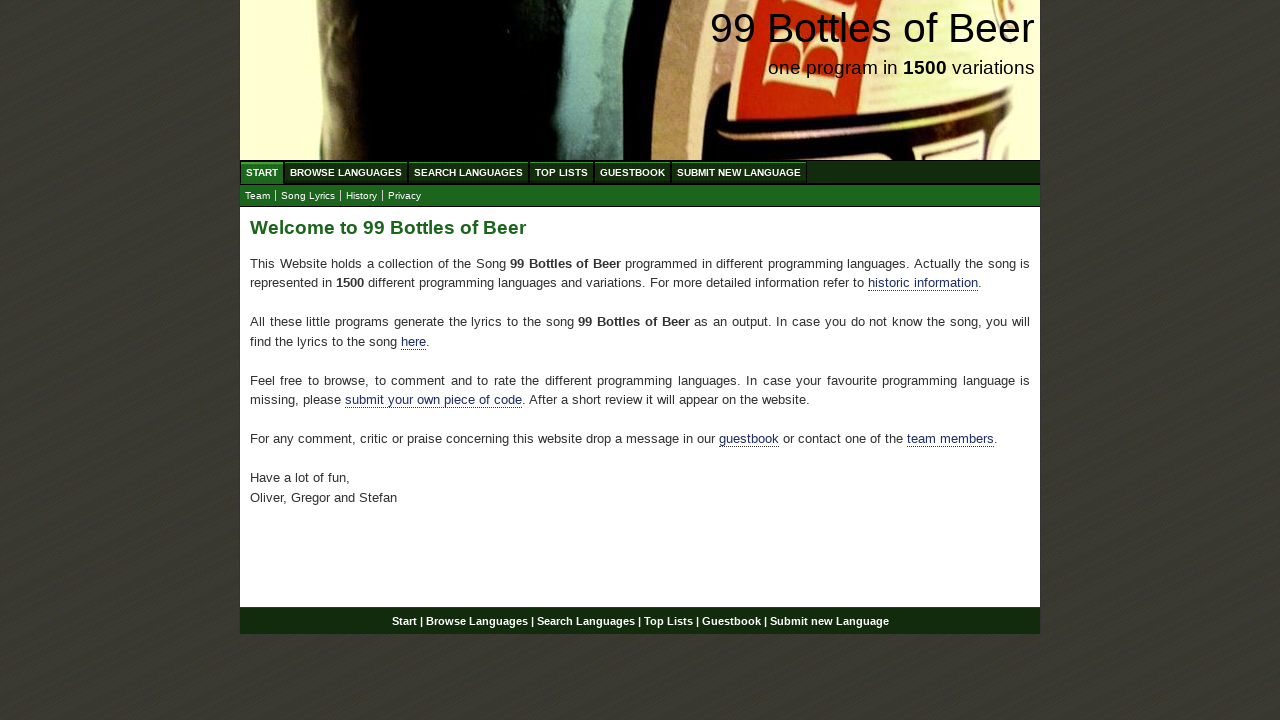

Clicked BROWSE LANGUAGES menu at (346, 172) on a[href='/abc.html']
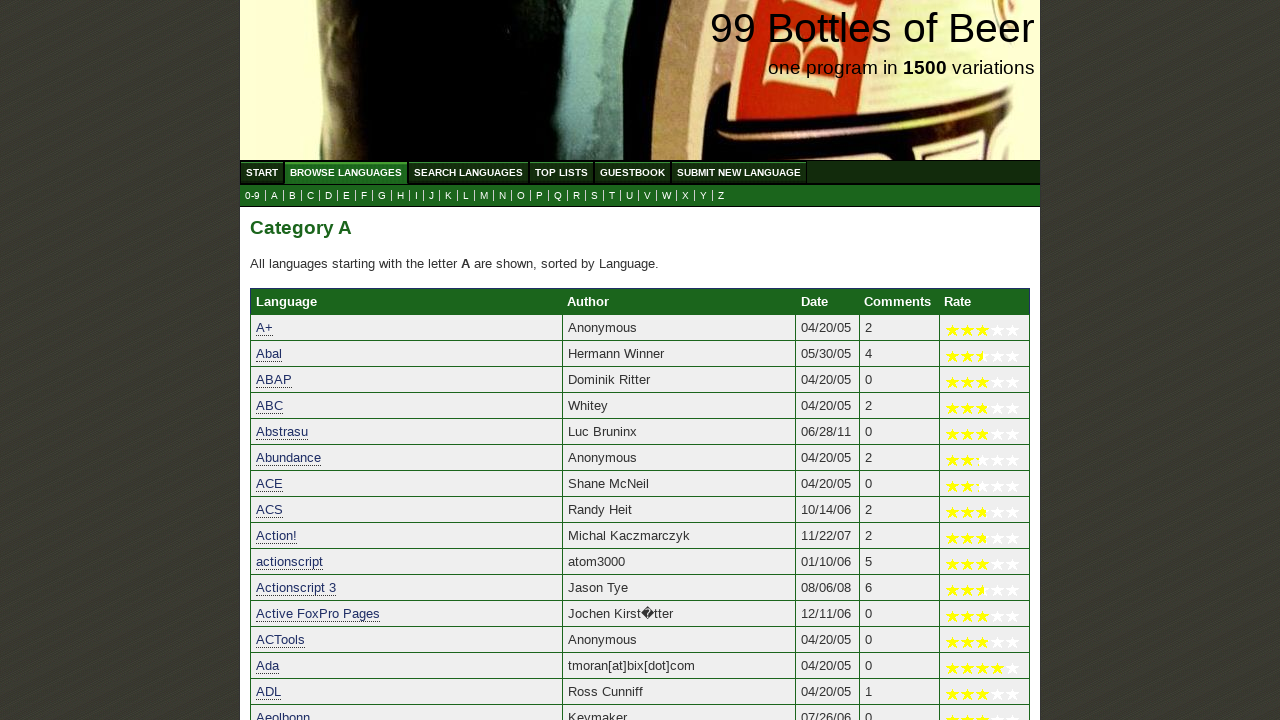

Clicked submenu J to view languages starting with J at (432, 196) on a[href='j.html']
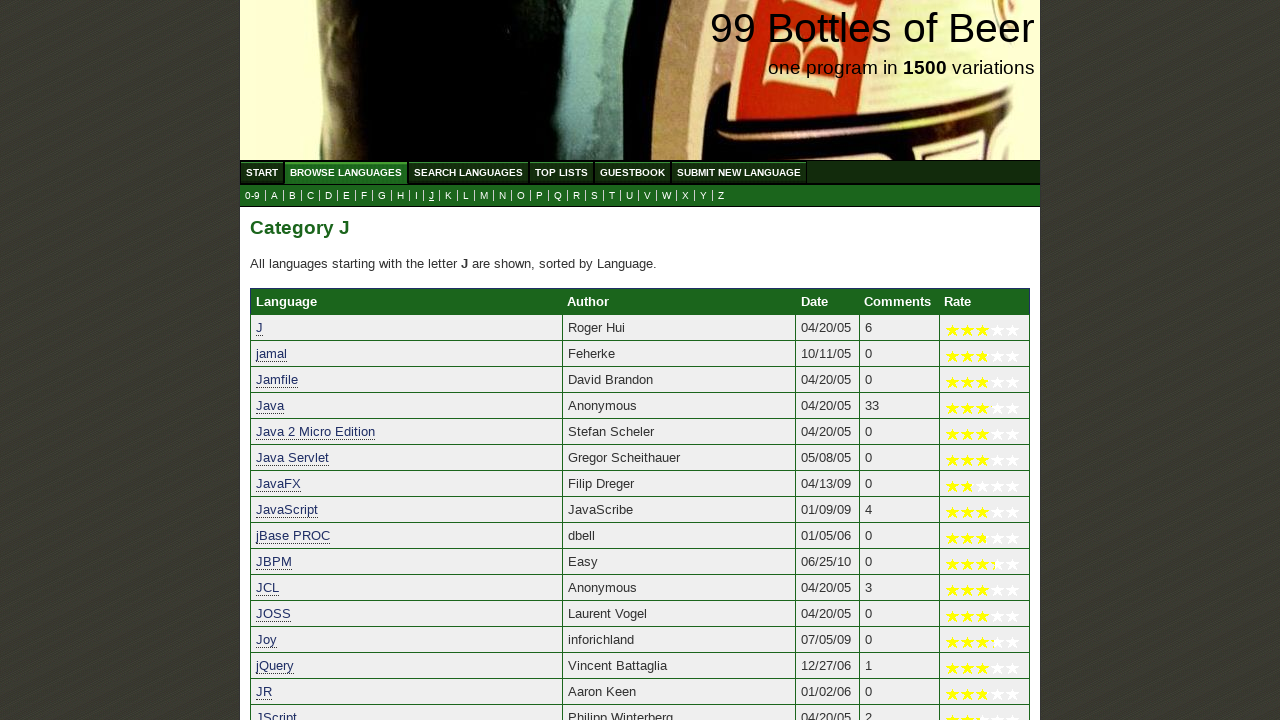

Verified header text 'All languages starting with the letter' is visible
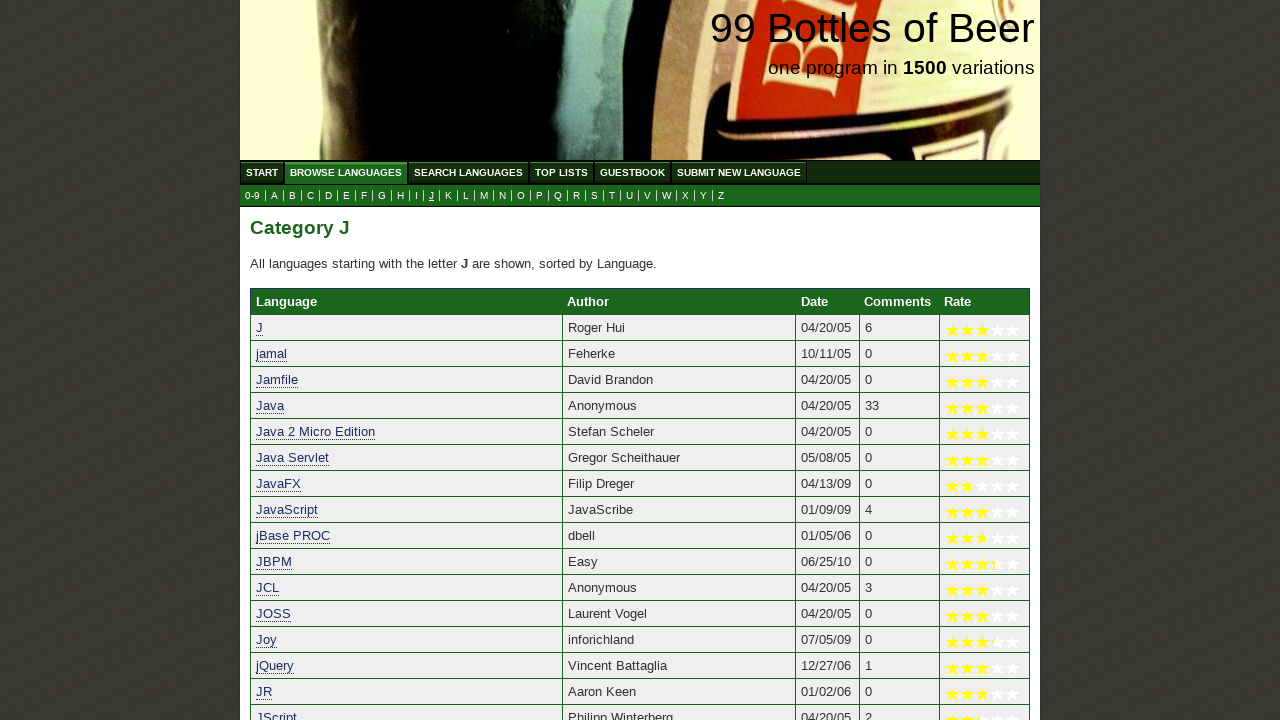

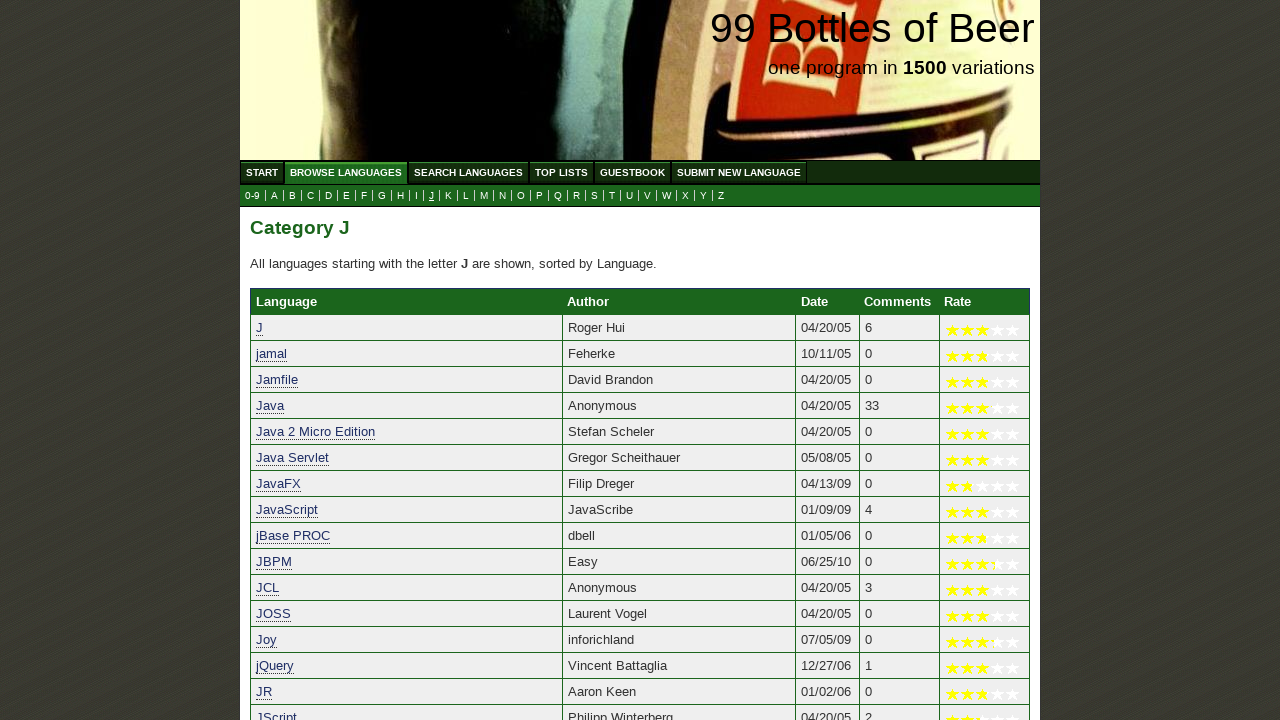